Tests the forgot password page by verifying page elements (header, email label, footer text) are displayed correctly, then fills in an email address and submits the password retrieval form.

Starting URL: https://practice.cydeo.com/forgot_password

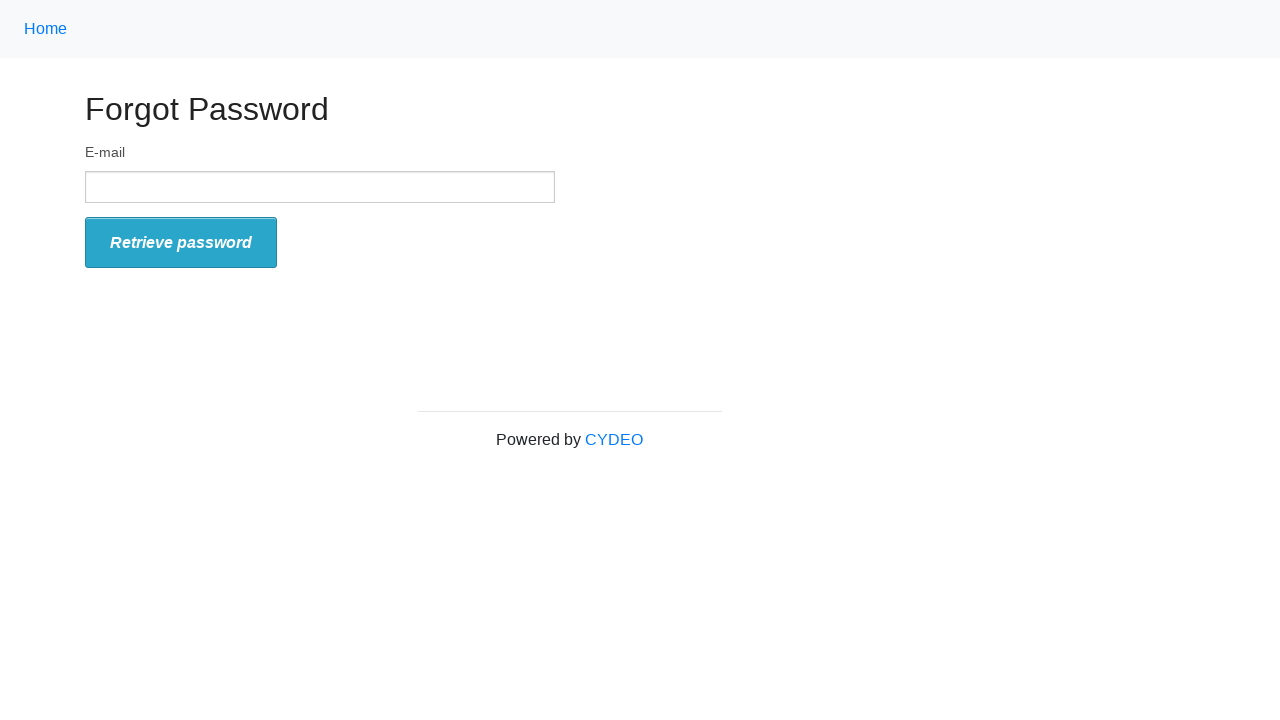

Waited for header element to load
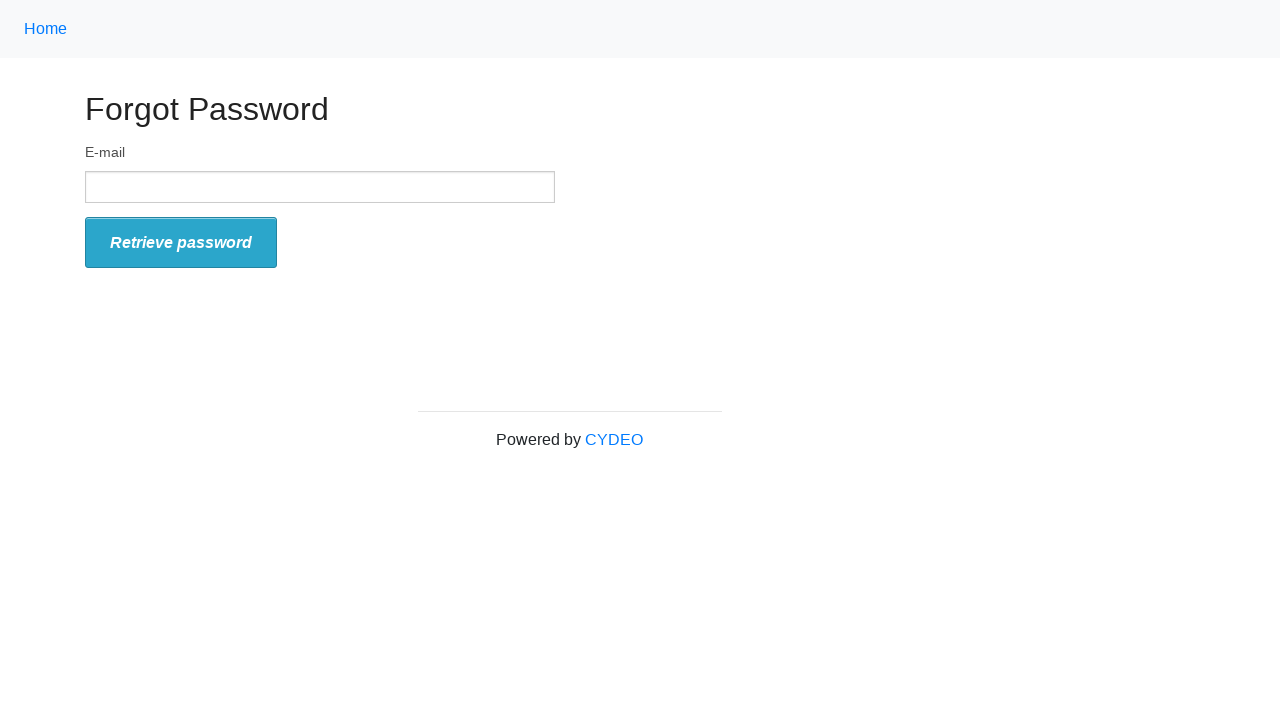

Verified header text is 'Forgot Password'
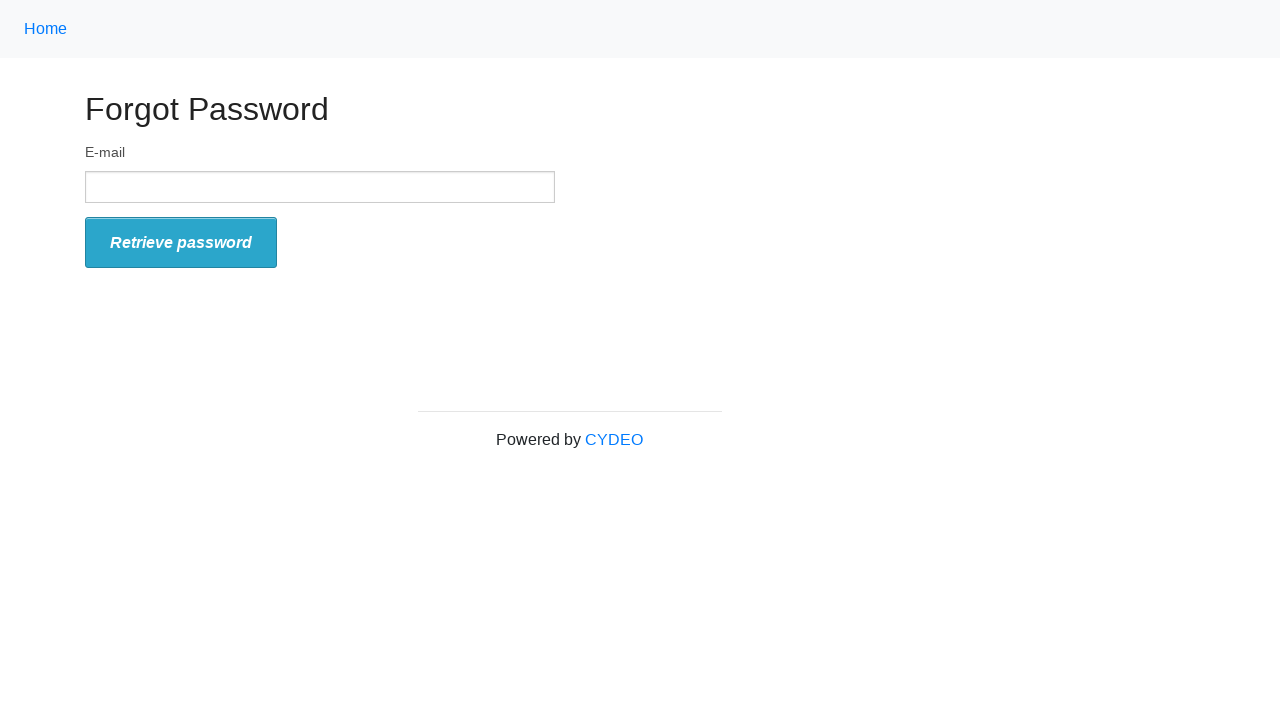

Verified email label text is 'E-mail'
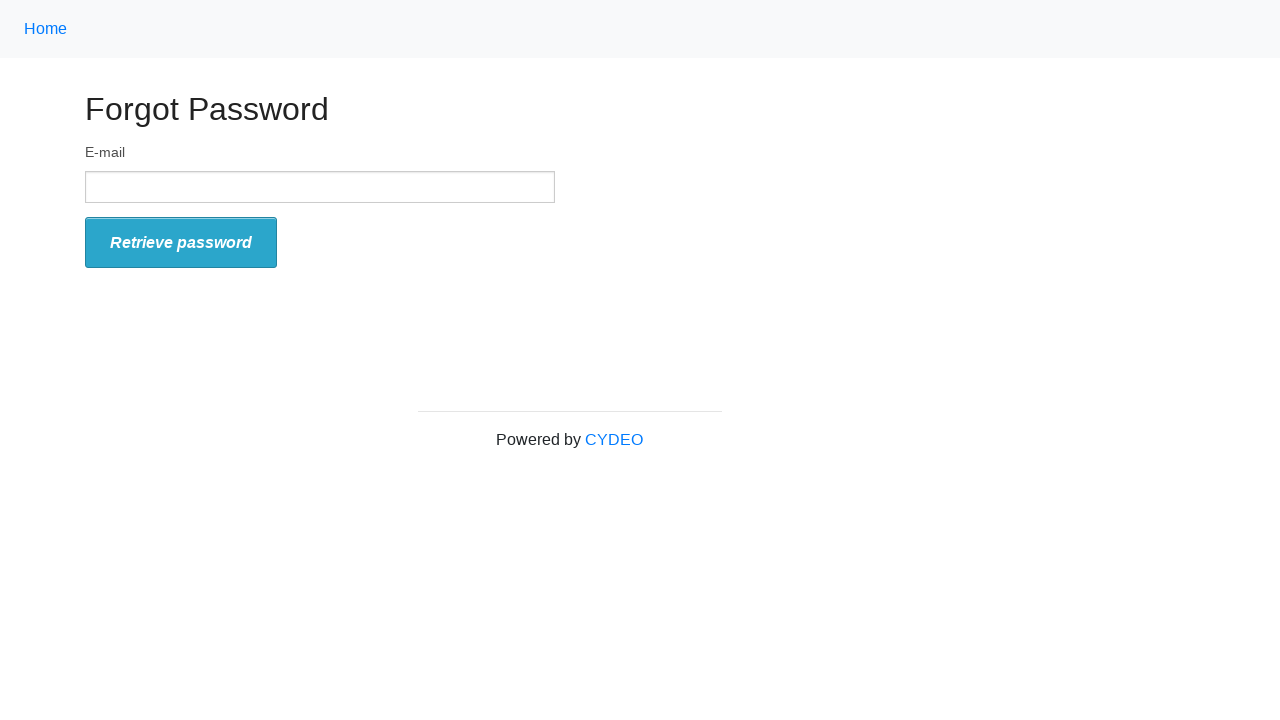

Filled email input field with 'admin@cydeo.com' on input[name='email']
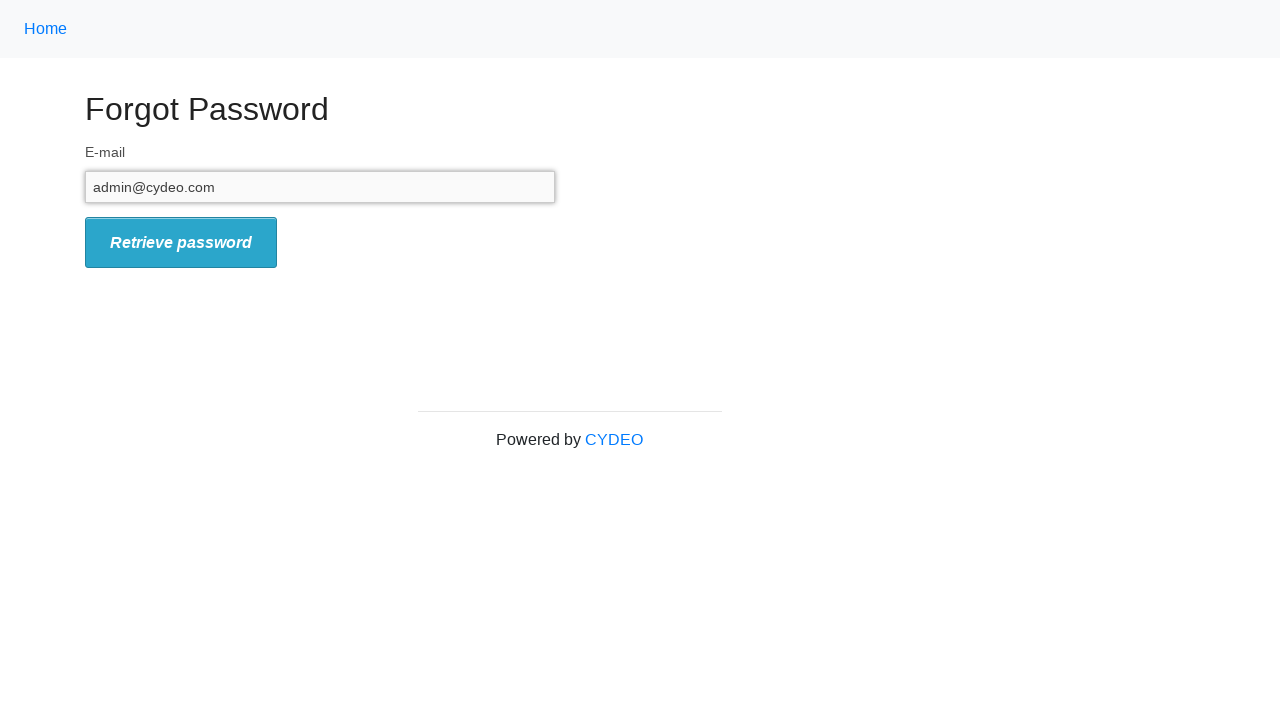

Clicked retrieve password button at (181, 243) on button#form_submit
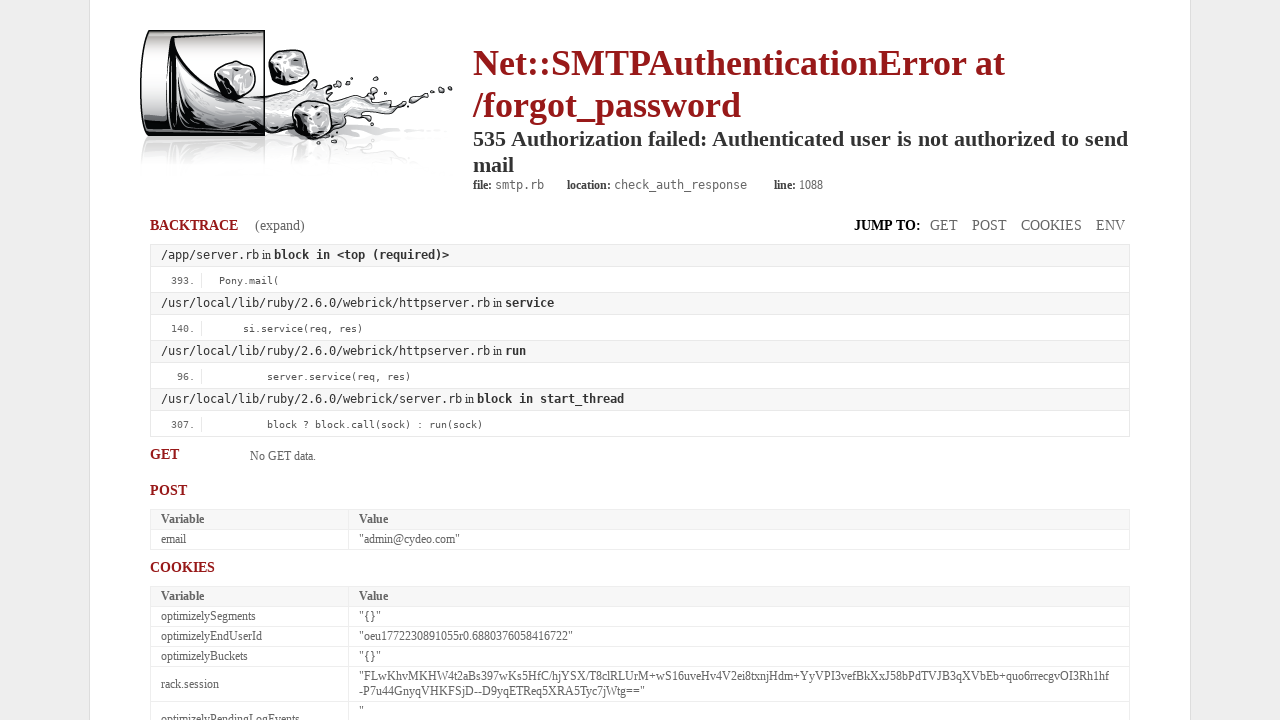

Navigated back to forgot password page
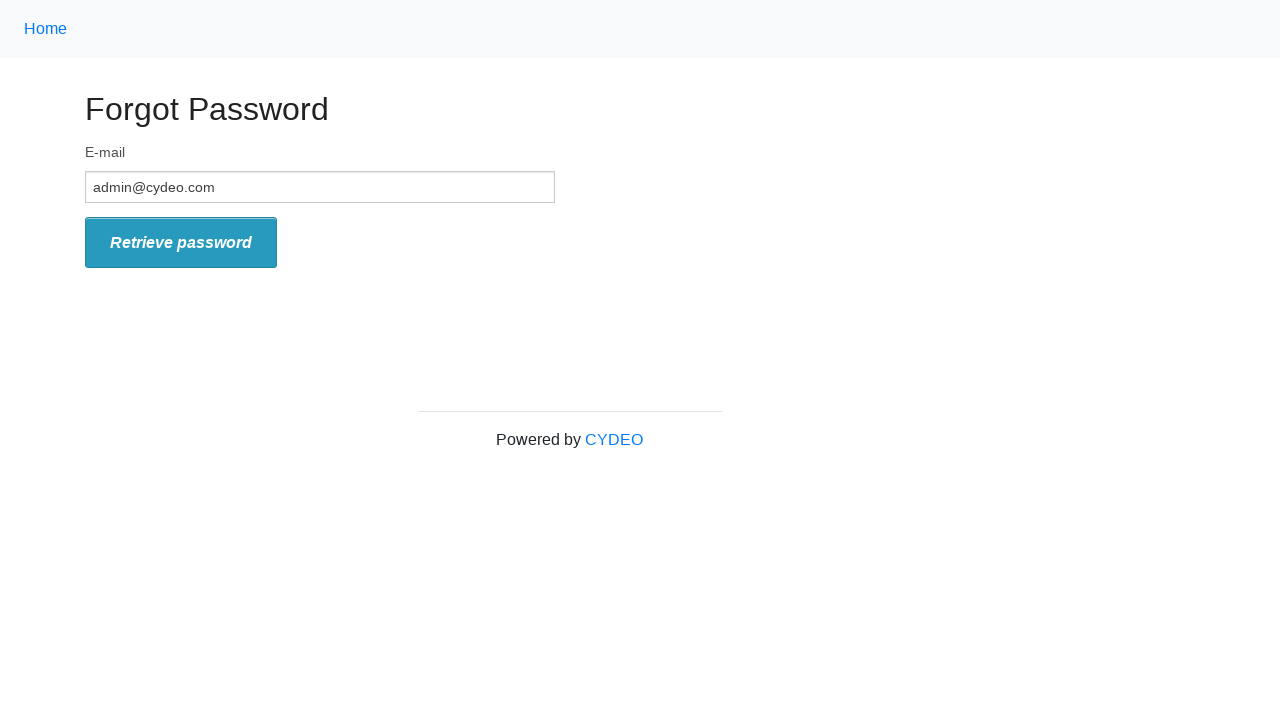

Waited for footer note element to load
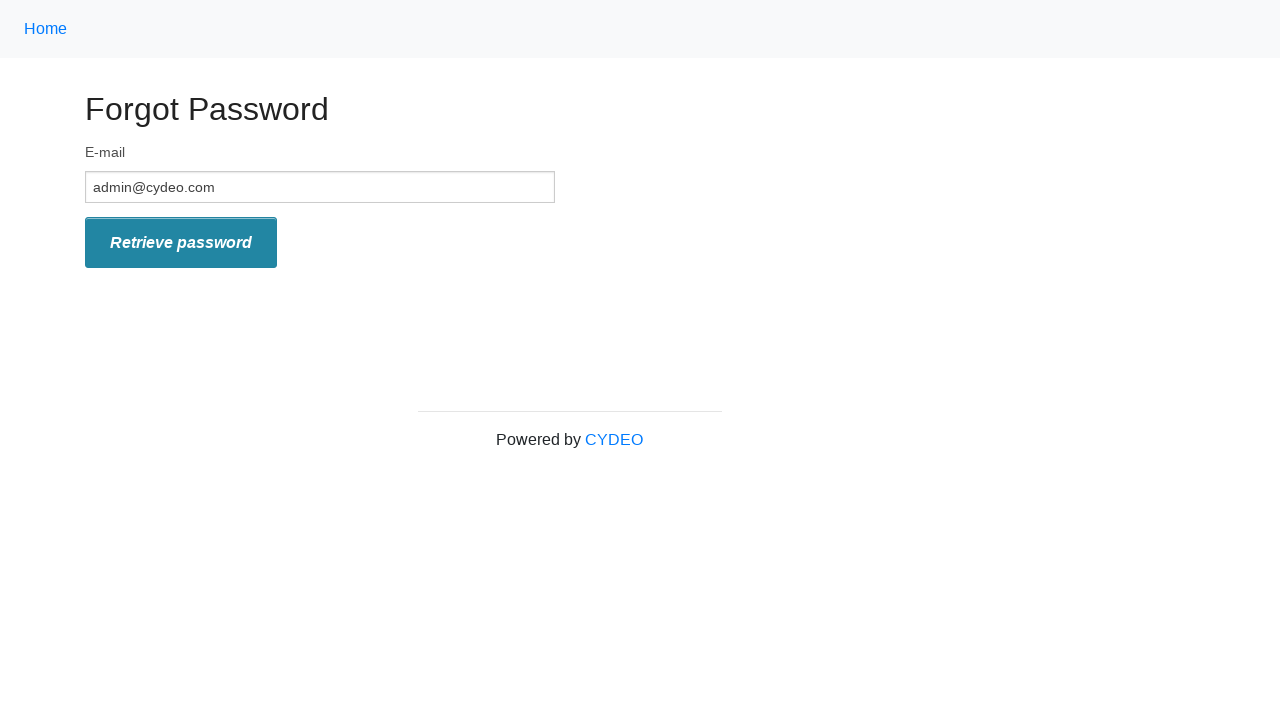

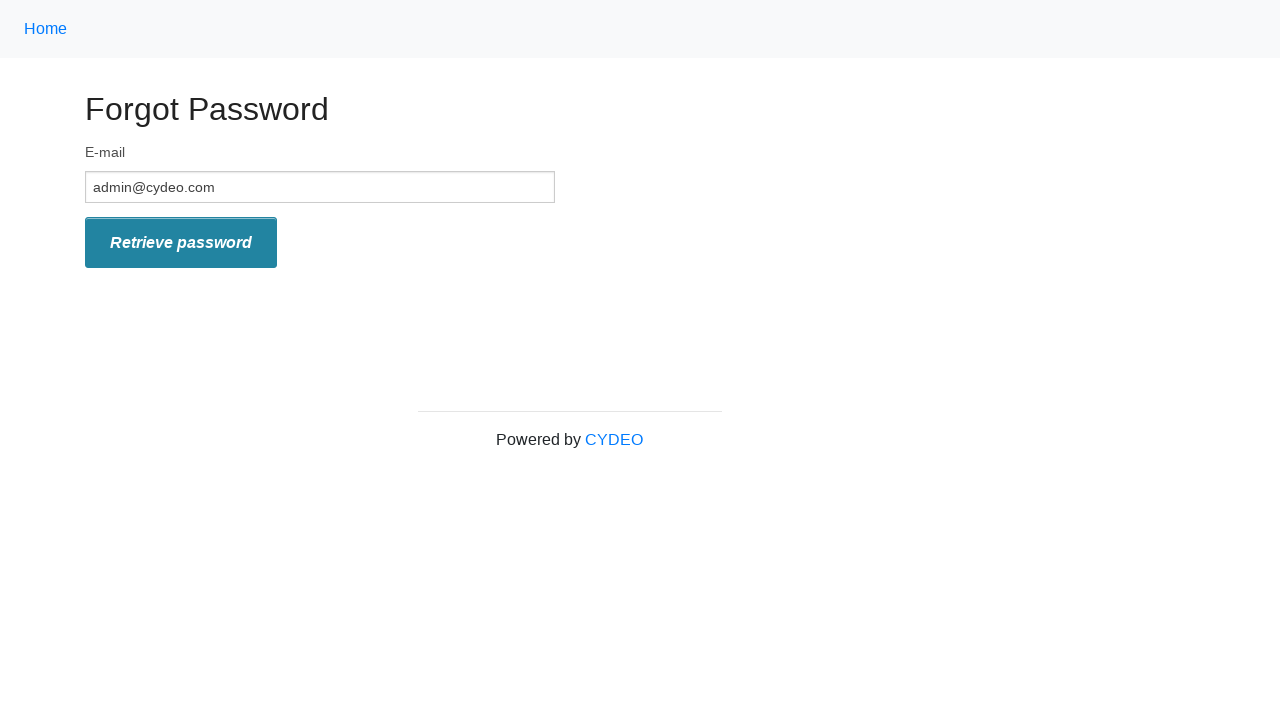